Tests the actiTime free trial signup form by filling in first name, last name, email, and company fields

Starting URL: https://www.actitime.com/free-online-trial

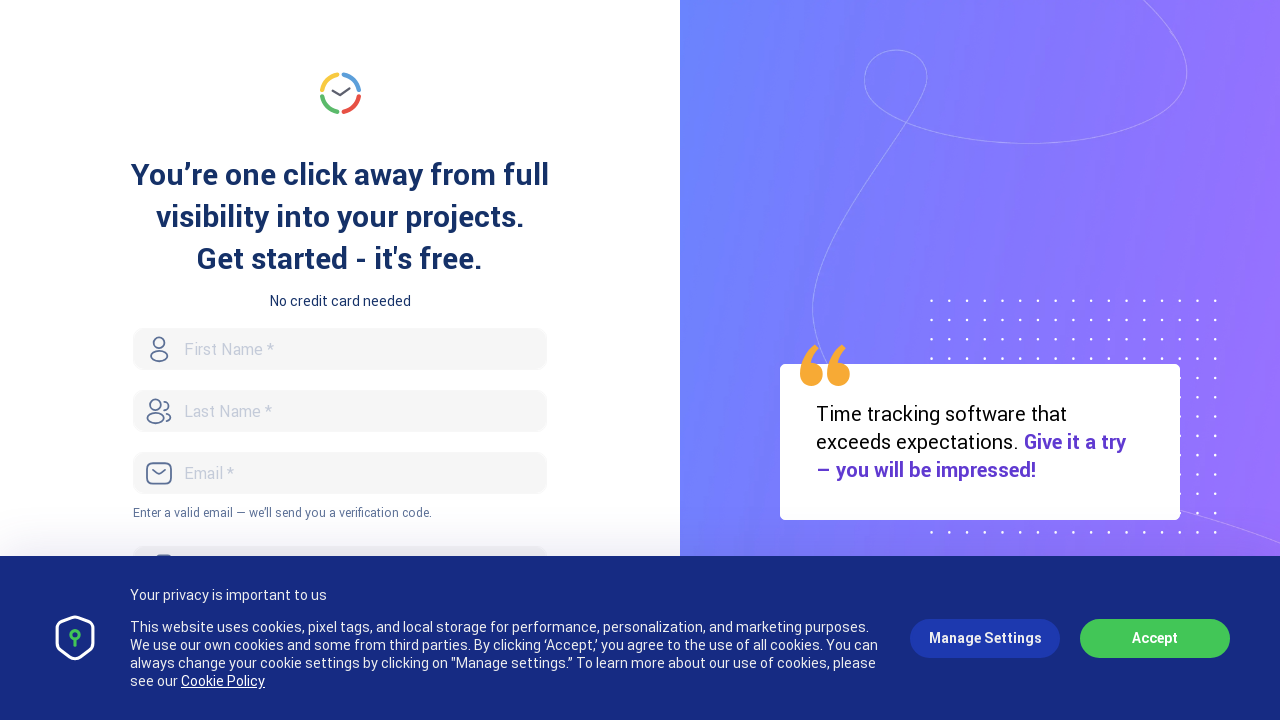

Filled first name field with 'Sarah Mitchell' on #FirstName
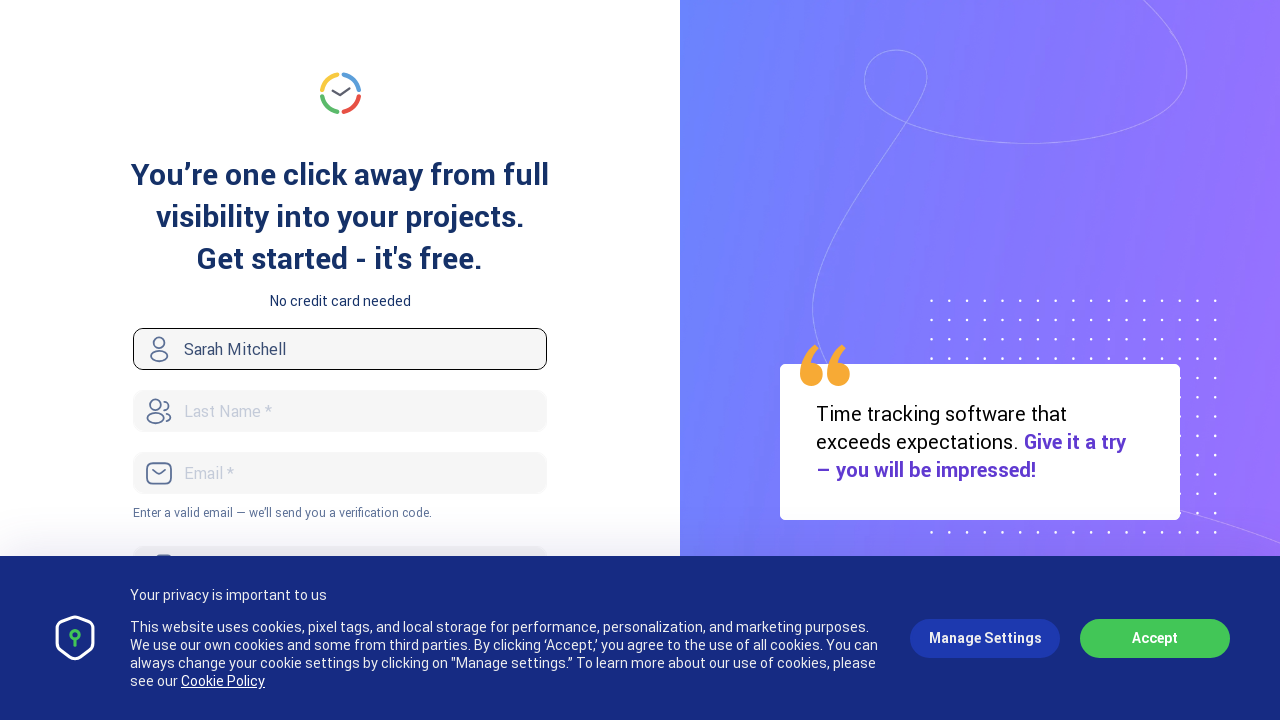

Filled last name field with 'Anderson' on #LastName
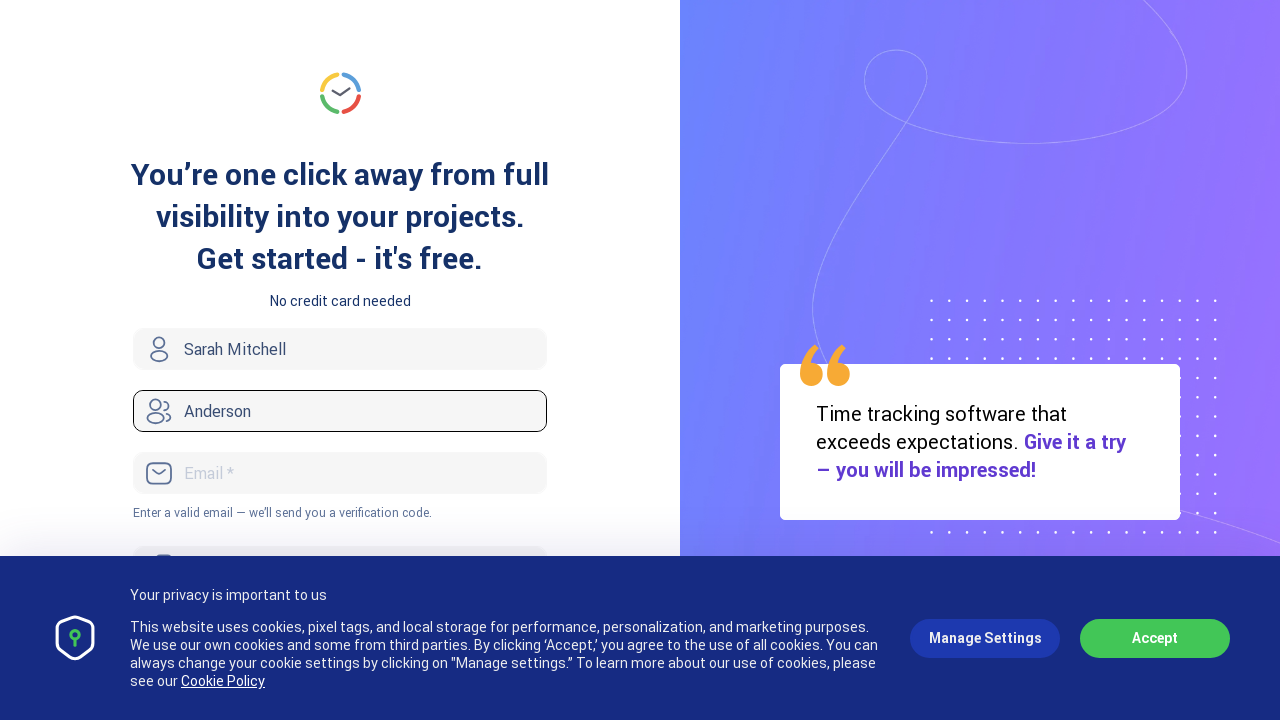

Filled email field with 'sarah.mitchell@testcompany.com' on #Email
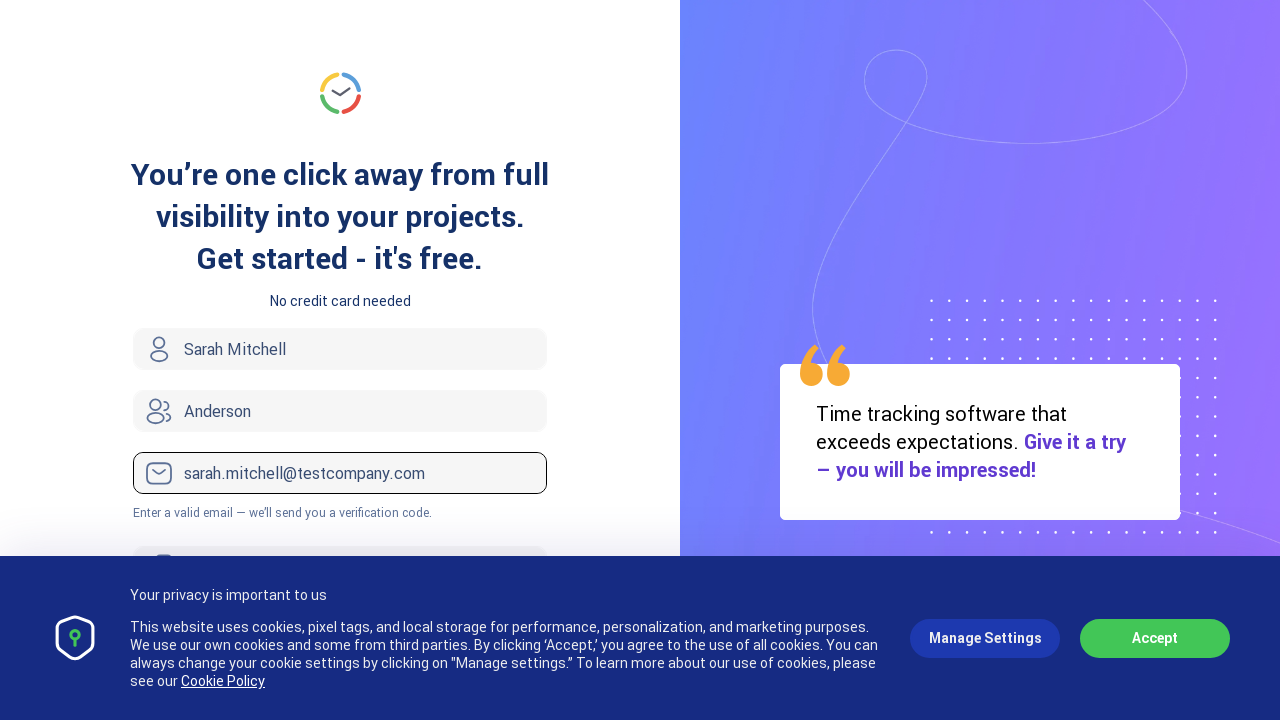

Filled company field with 'TechSolutions Inc' on #Company
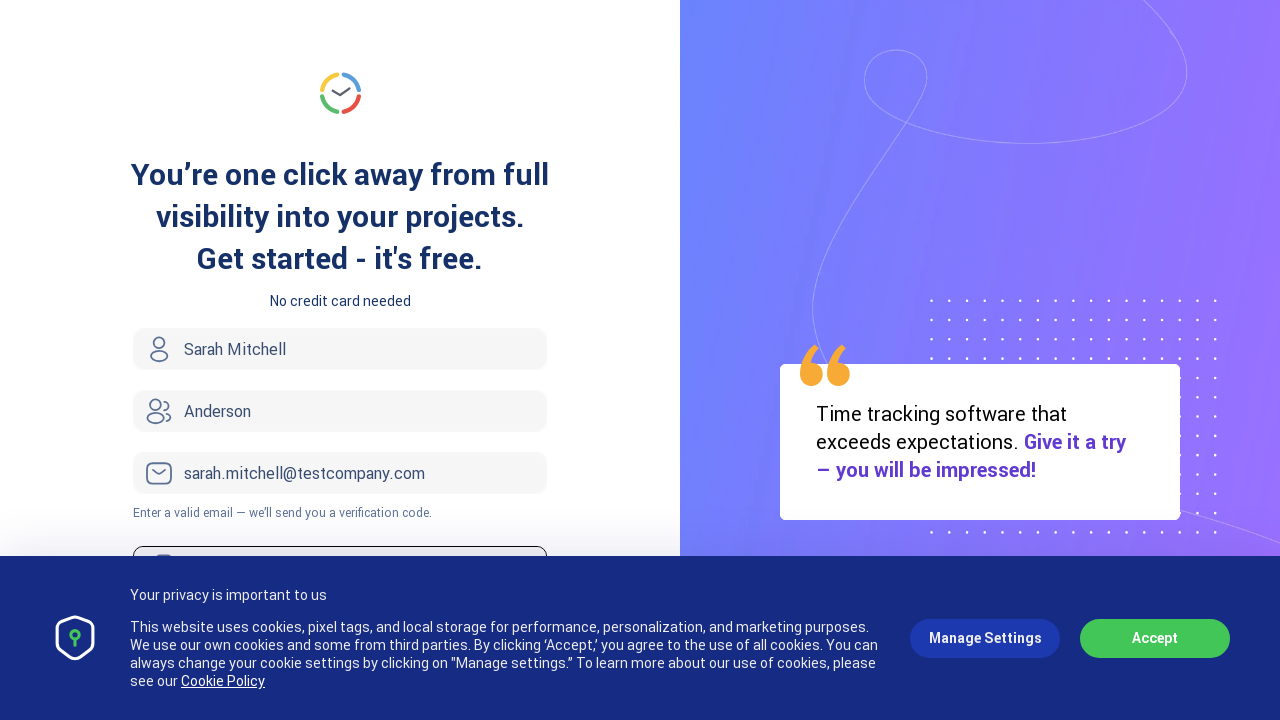

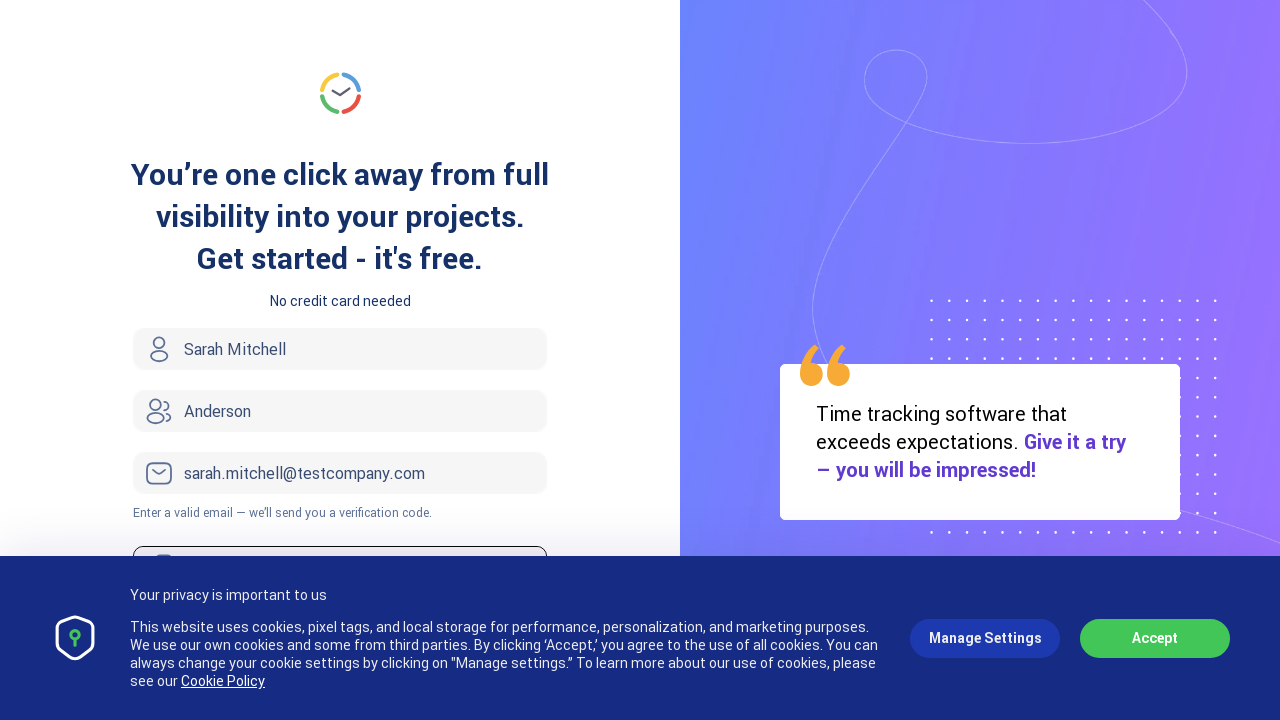